Tests opting out of A/B tests by adding an Optimizely opt-out cookie after visiting the page, then refreshing to verify the page shows "No A/B Test"

Starting URL: http://the-internet.herokuapp.com/abtest

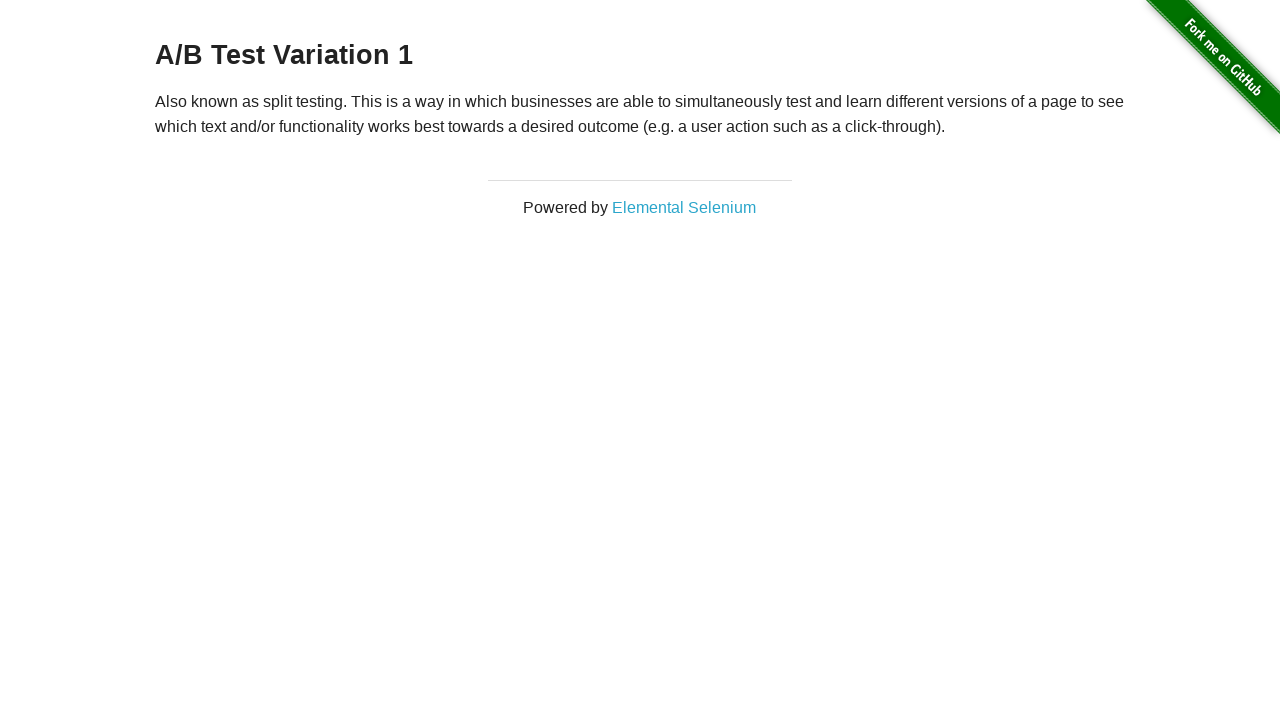

Waited for h3 heading to appear
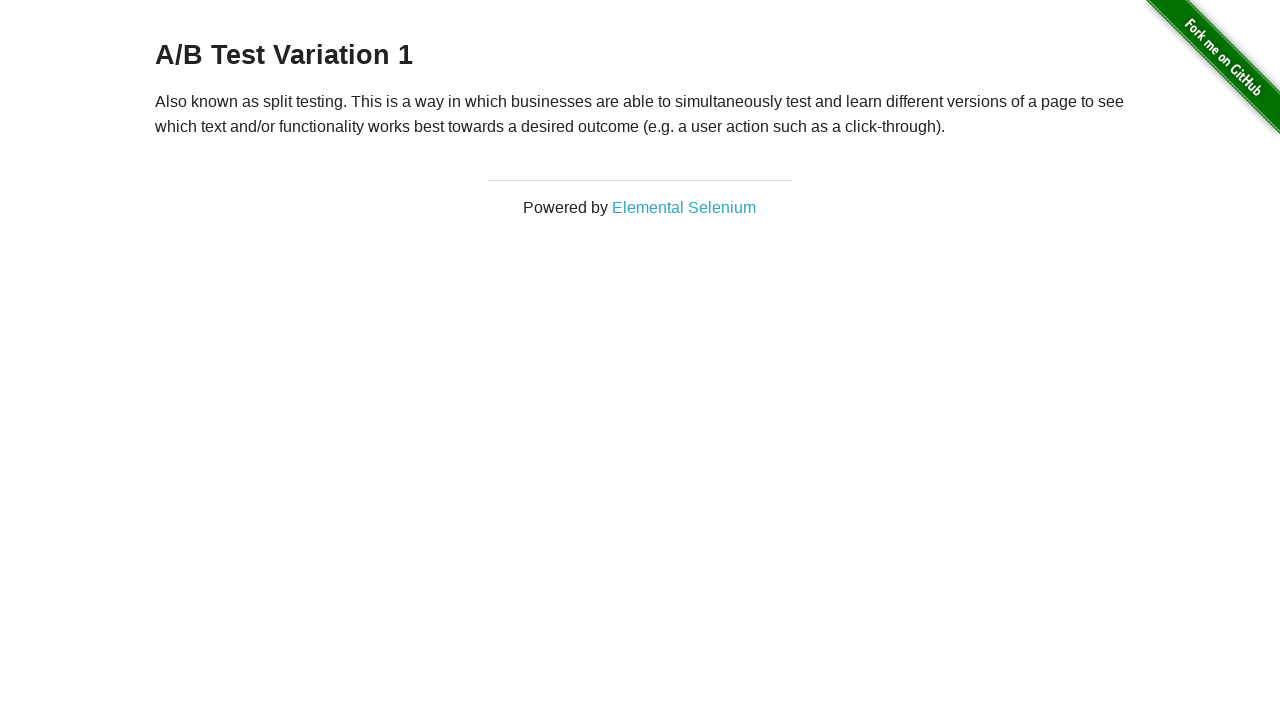

Retrieved initial heading text: 'A/B Test Variation 1'
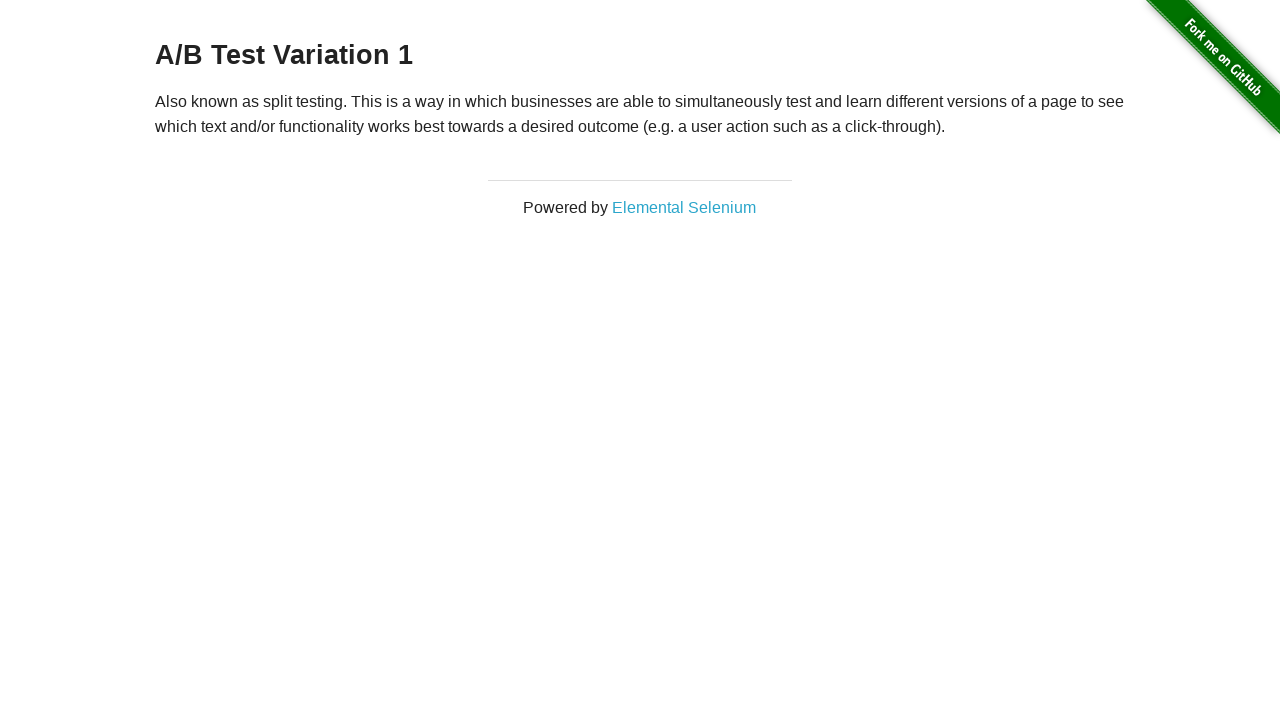

Verified initial heading shows A/B test variation: 'A/B Test Variation 1'
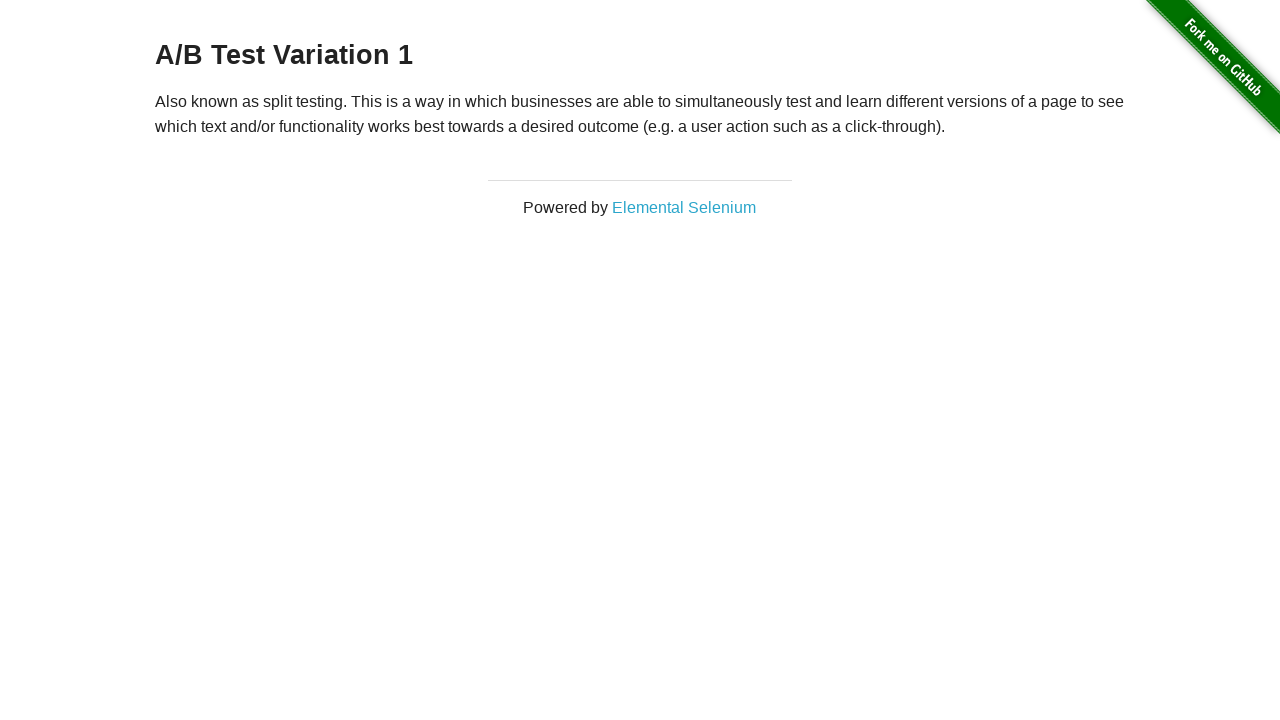

Added Optimizely opt-out cookie to context
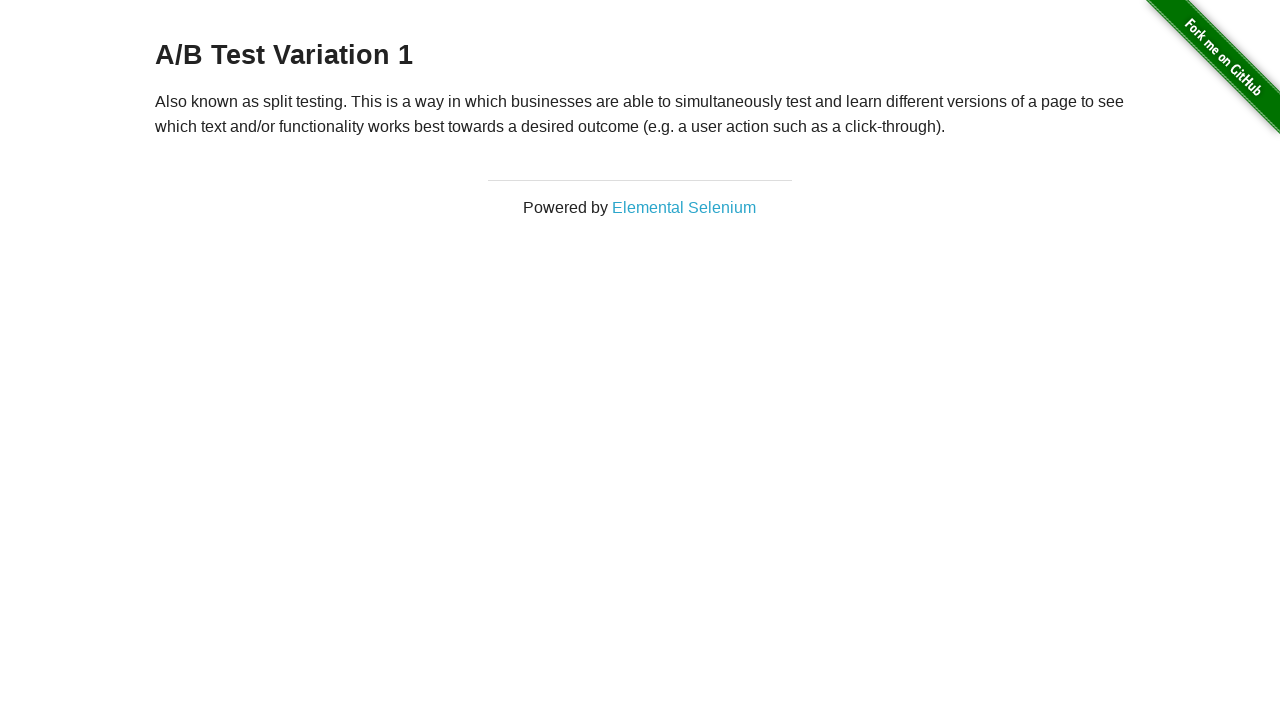

Reloaded page to apply opt-out cookie
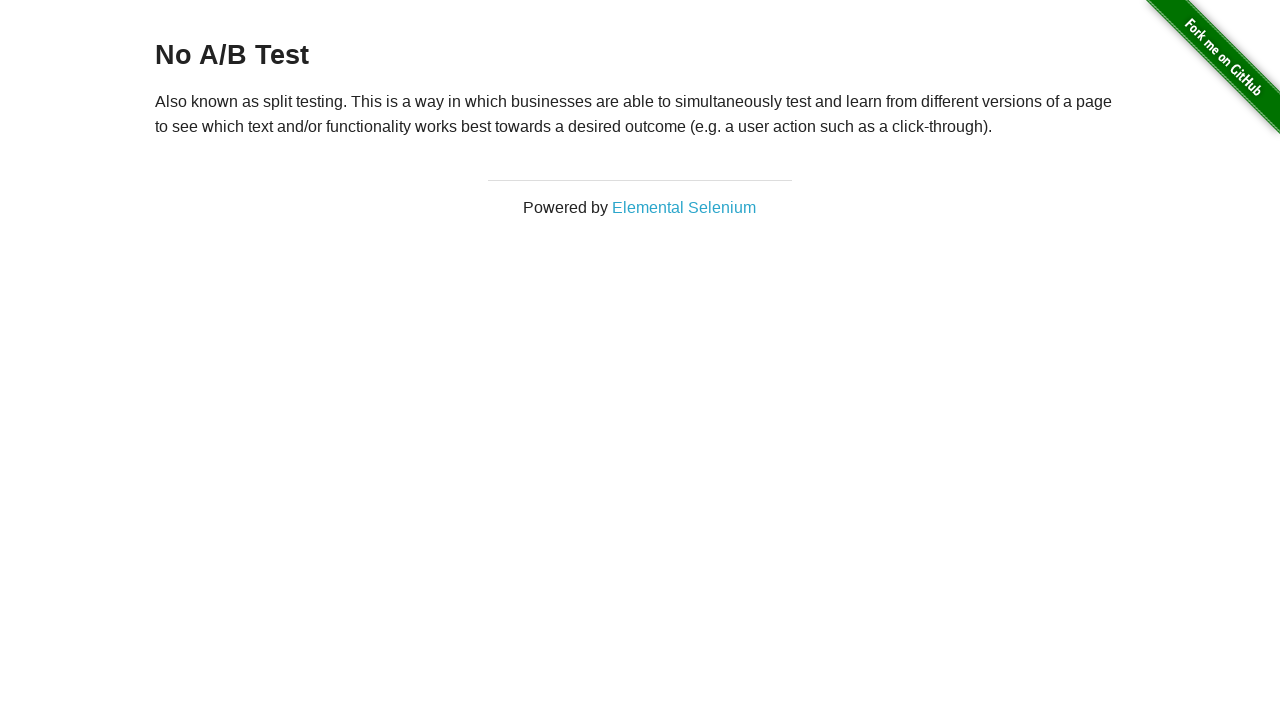

Waited for h3 heading to appear after page reload
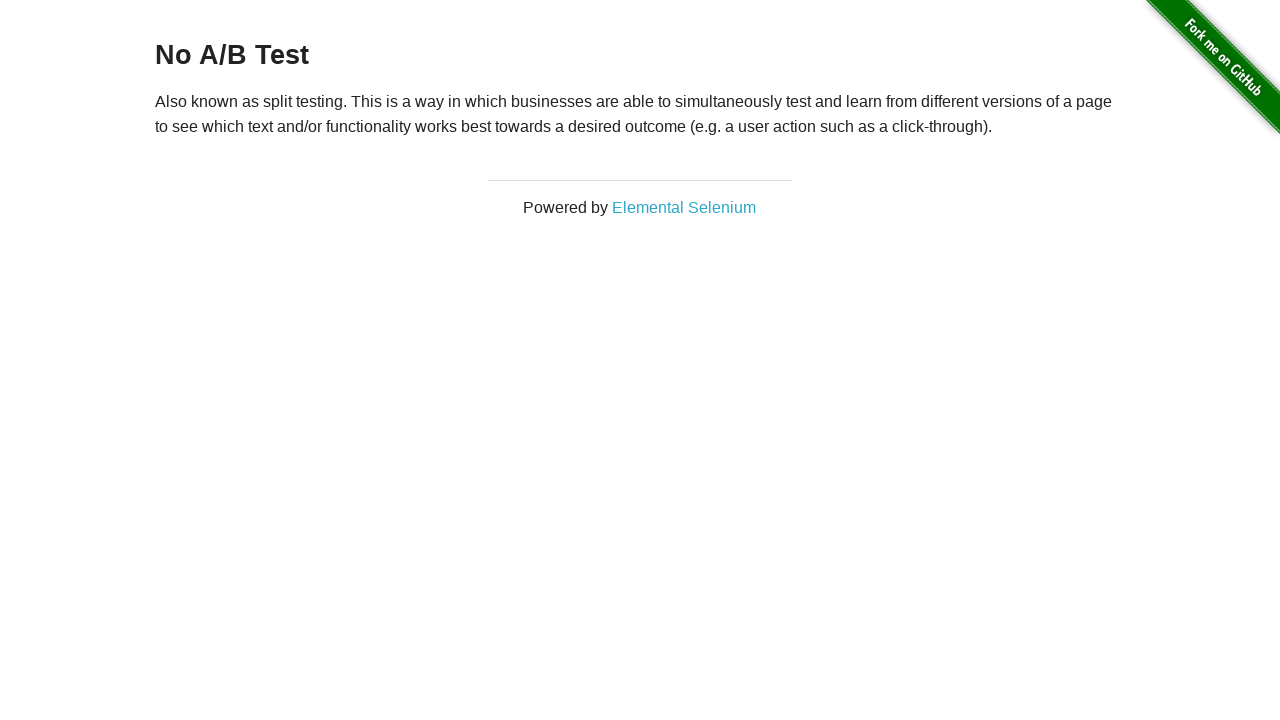

Verified heading shows 'No A/B Test' after opting out
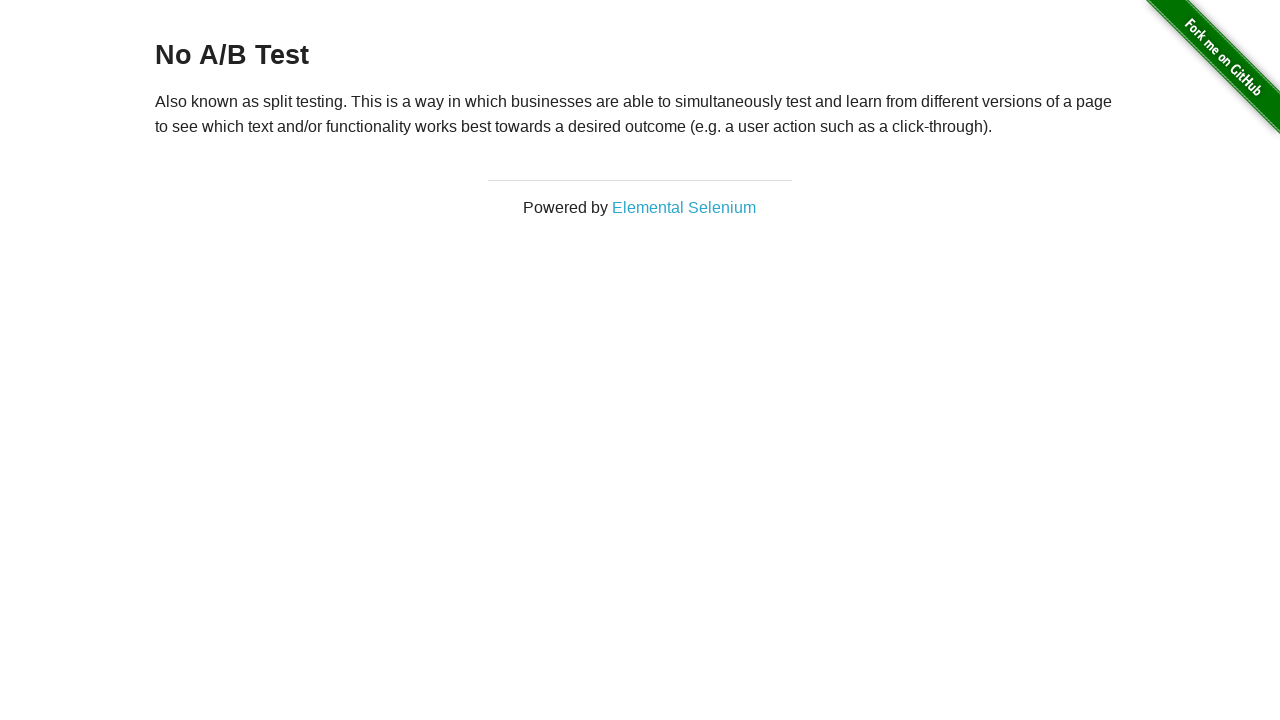

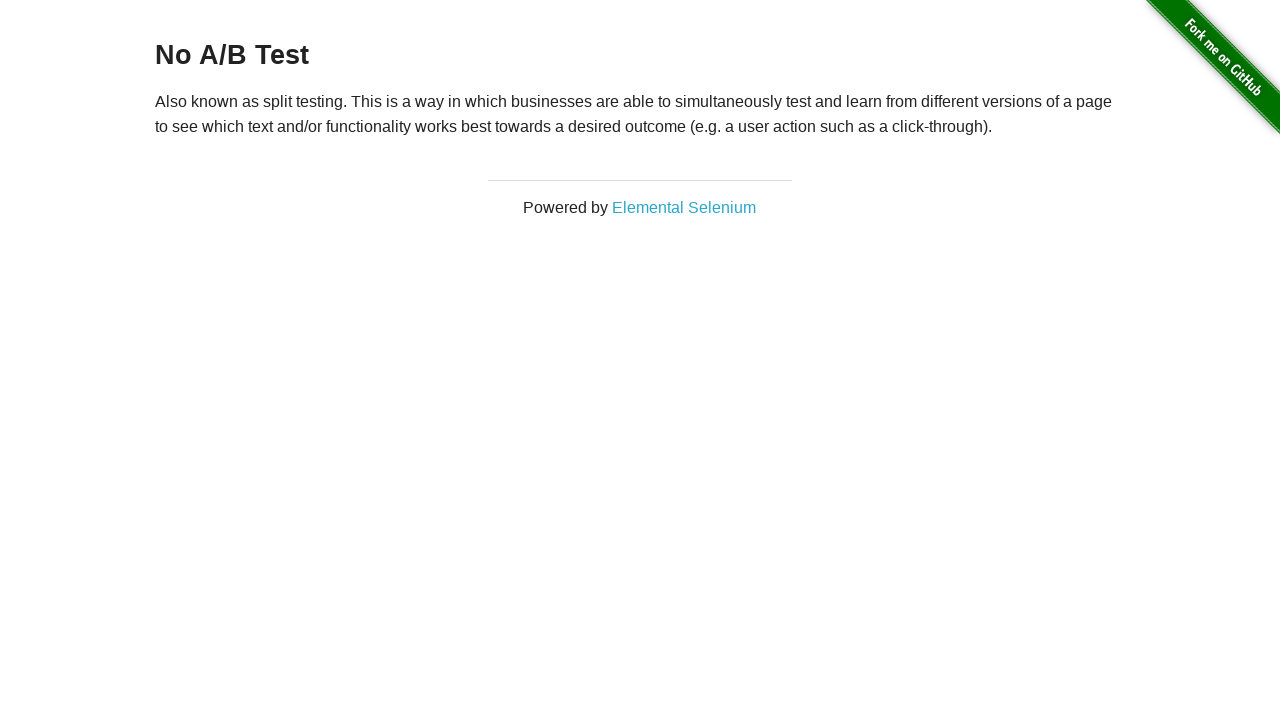